Tests a loading images page by waiting for images to finish loading (indicated by "Done!" text appearing) and then verifies the award image element is present

Starting URL: https://bonigarcia.dev/selenium-webdriver-java/loading-images.html

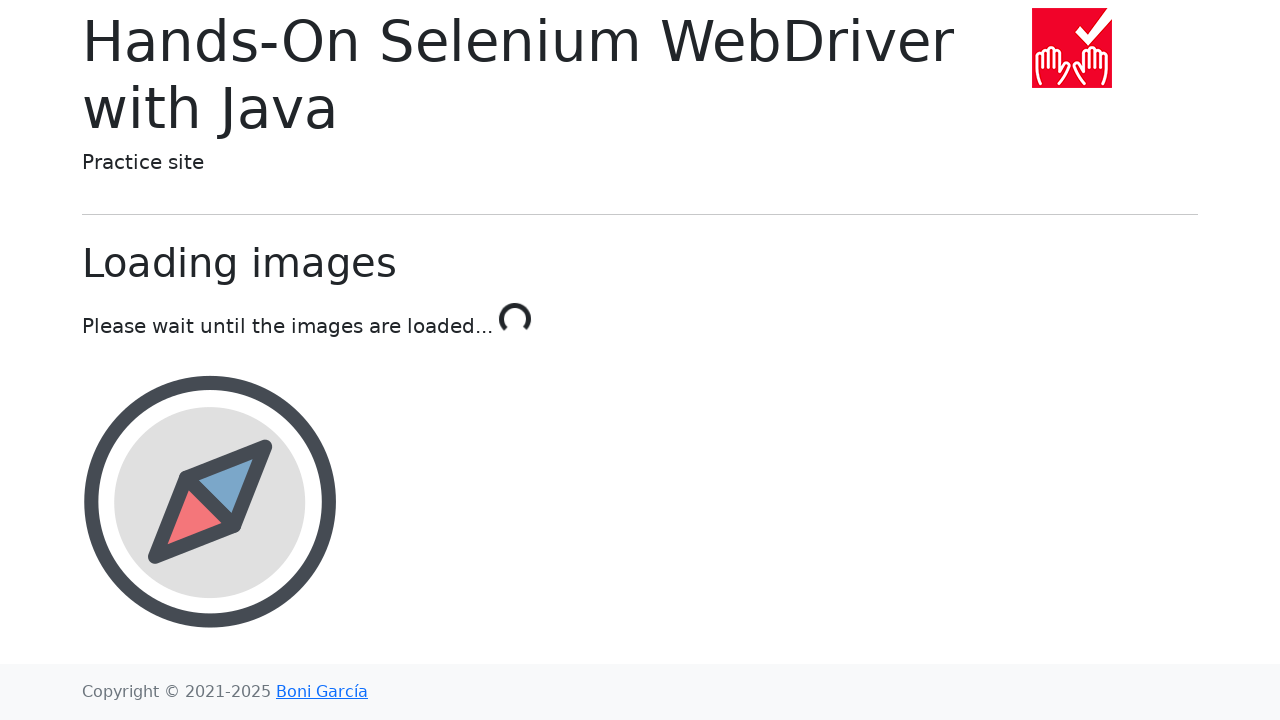

Navigated to loading images test page
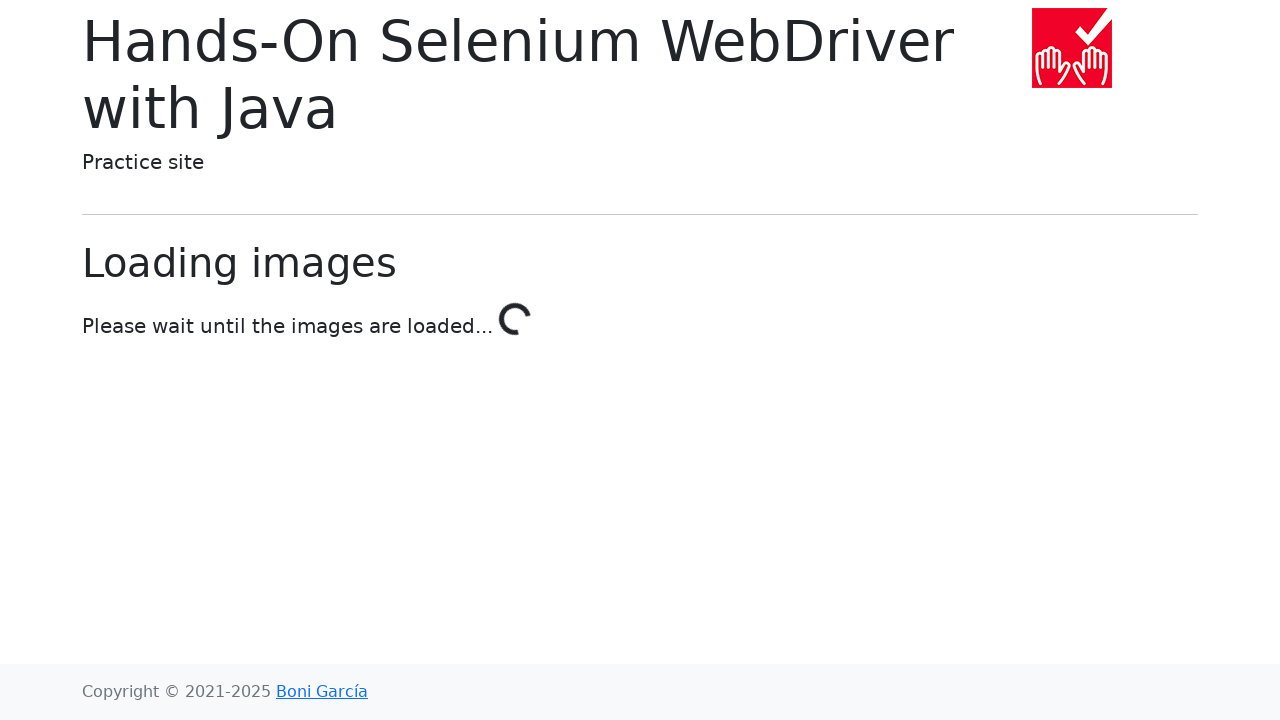

Waited for images to finish loading - 'Done!' text appeared
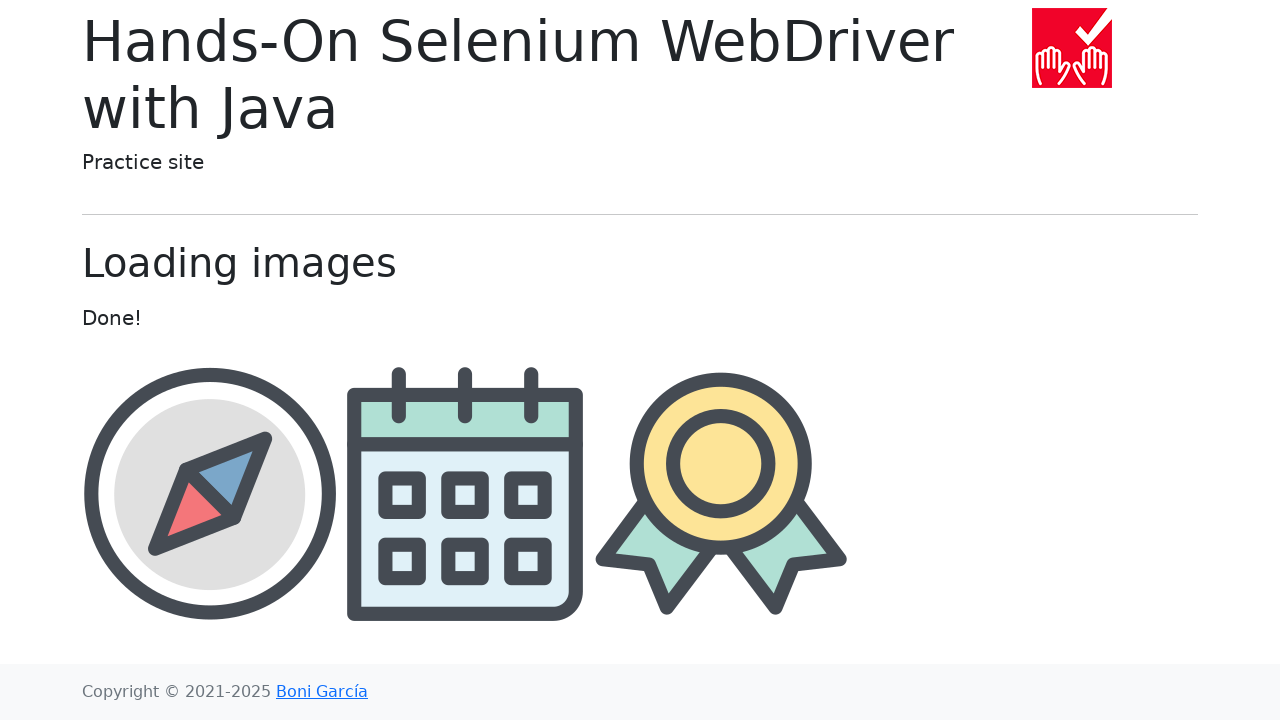

Verified award image element is present
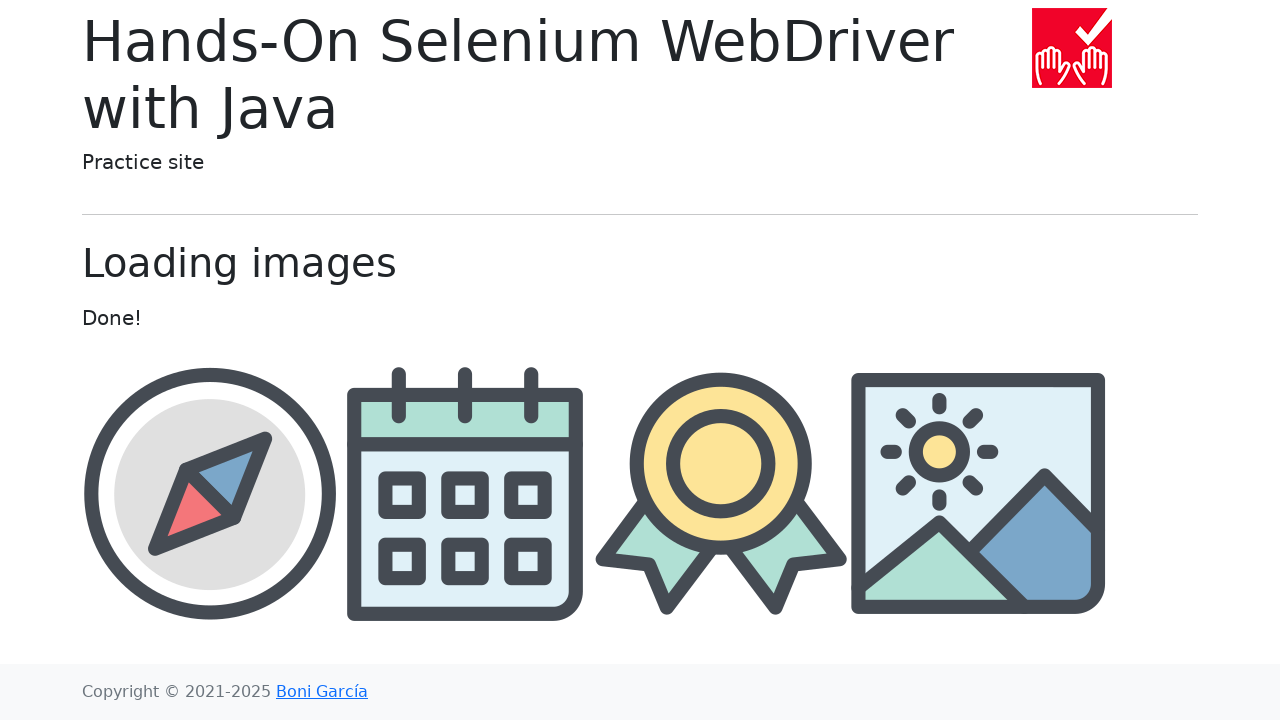

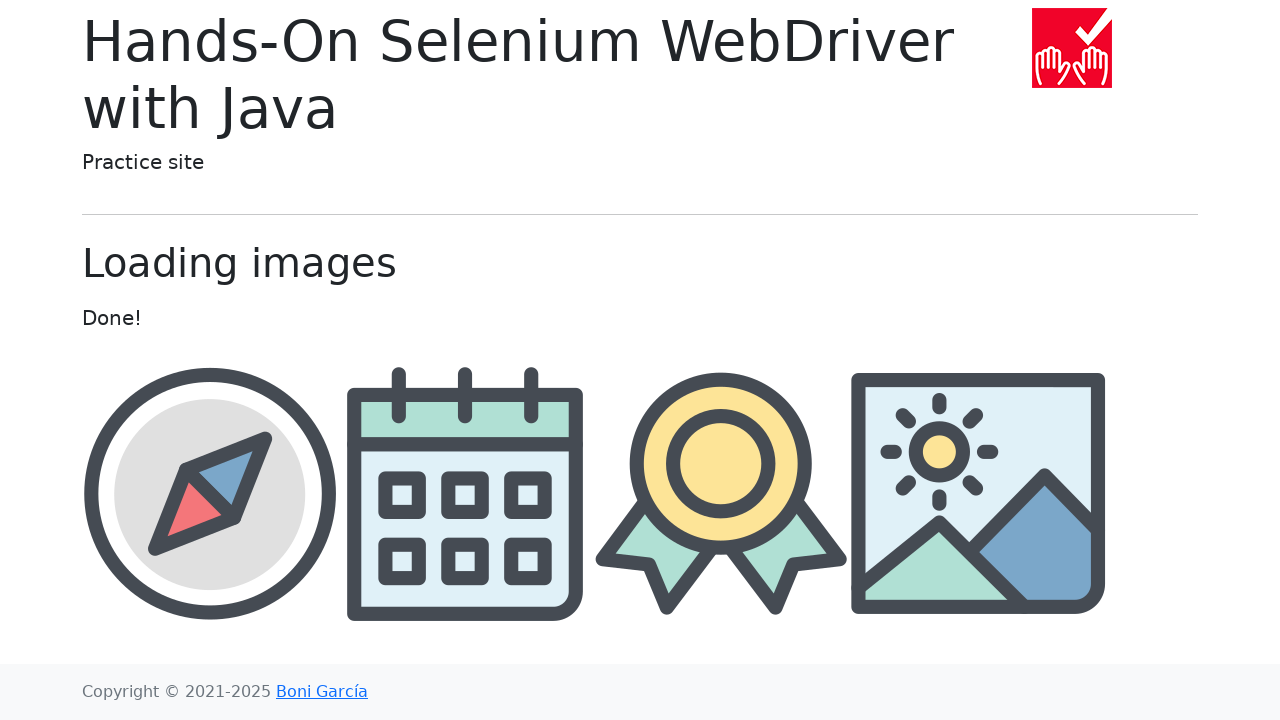